Navigates to SpiceJet website and verifies that the correct URL is loaded by comparing the current URL with the expected URL

Starting URL: https://www.spicejet.com/

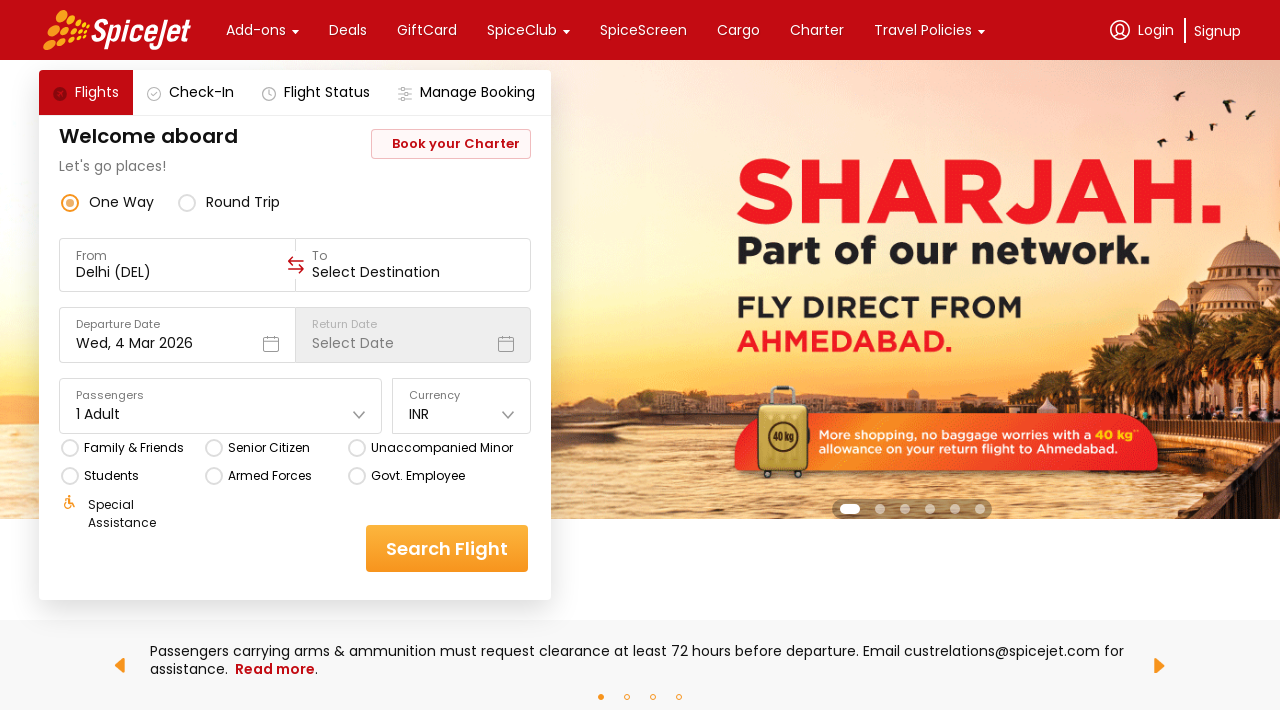

Retrieved page title
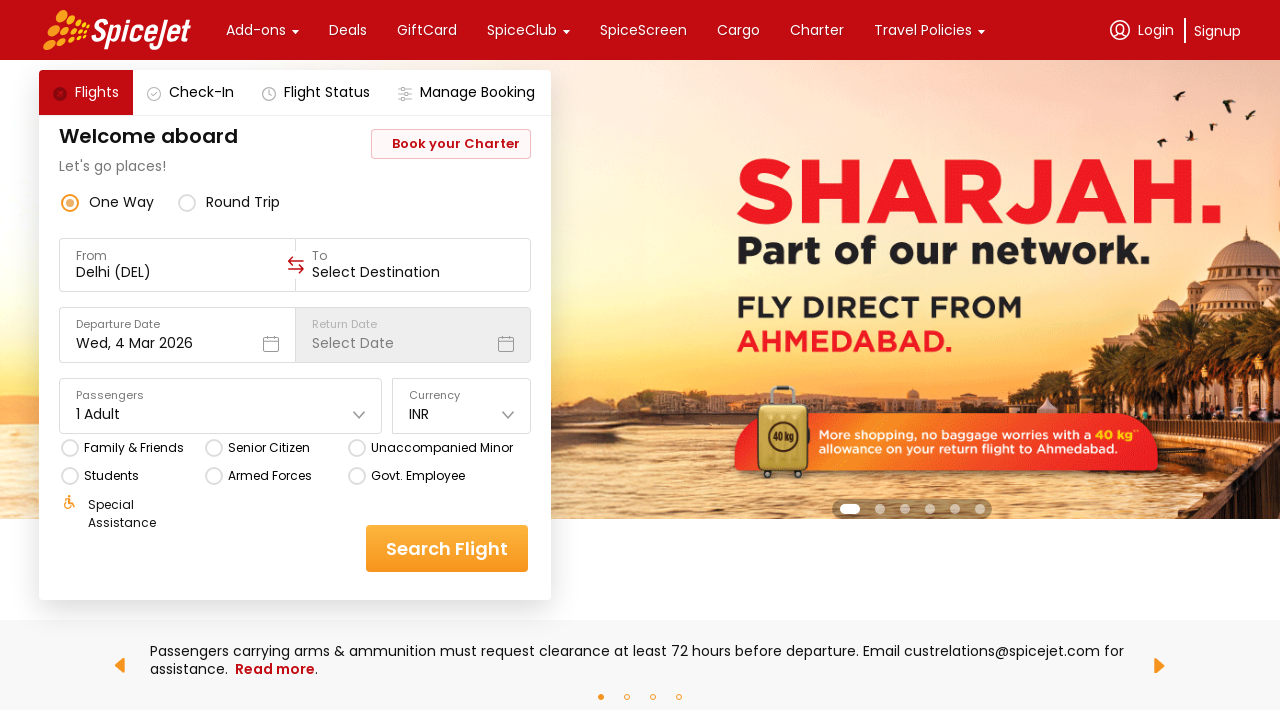

Calculated title length
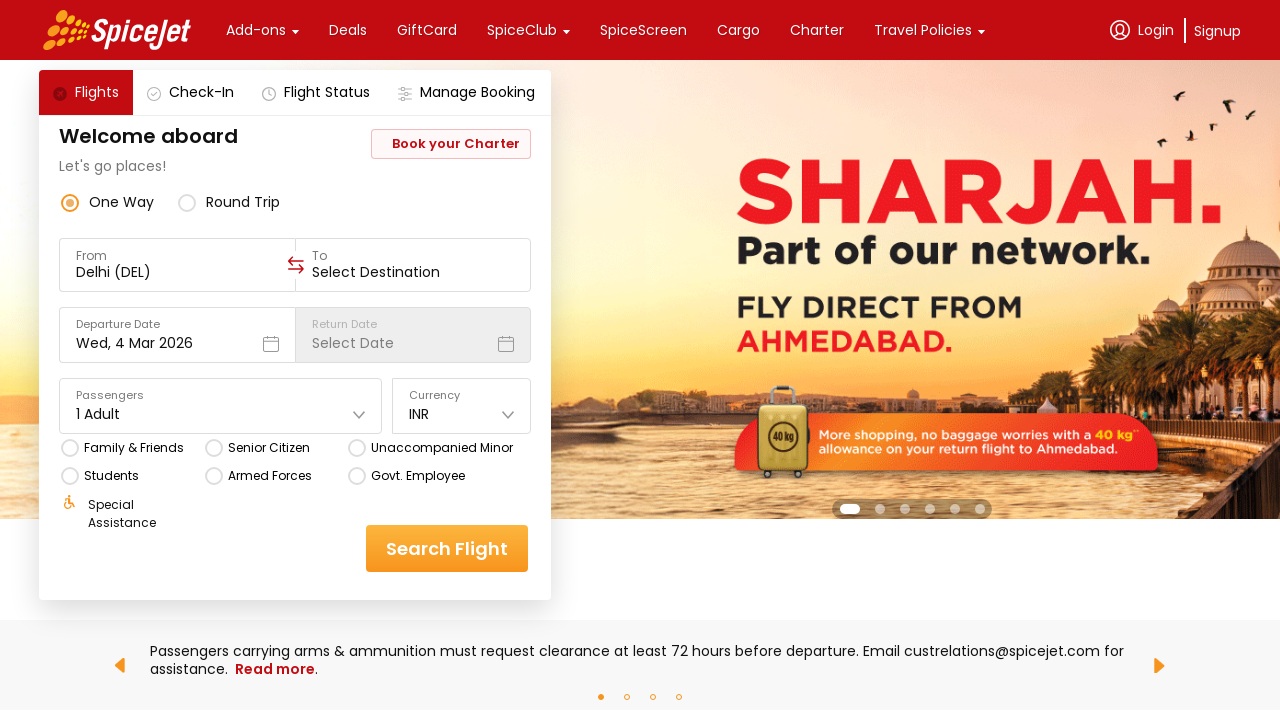

Retrieved current page URL
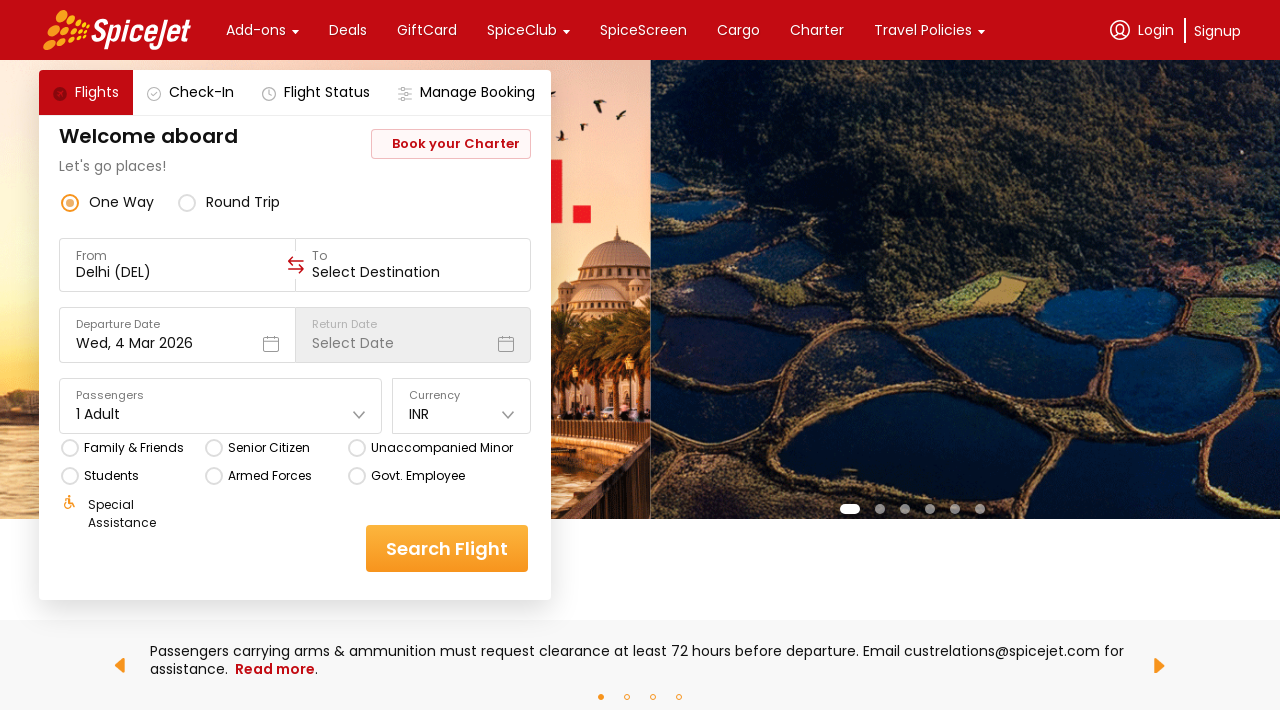

Verified that SpiceJet website URL matches expected URL
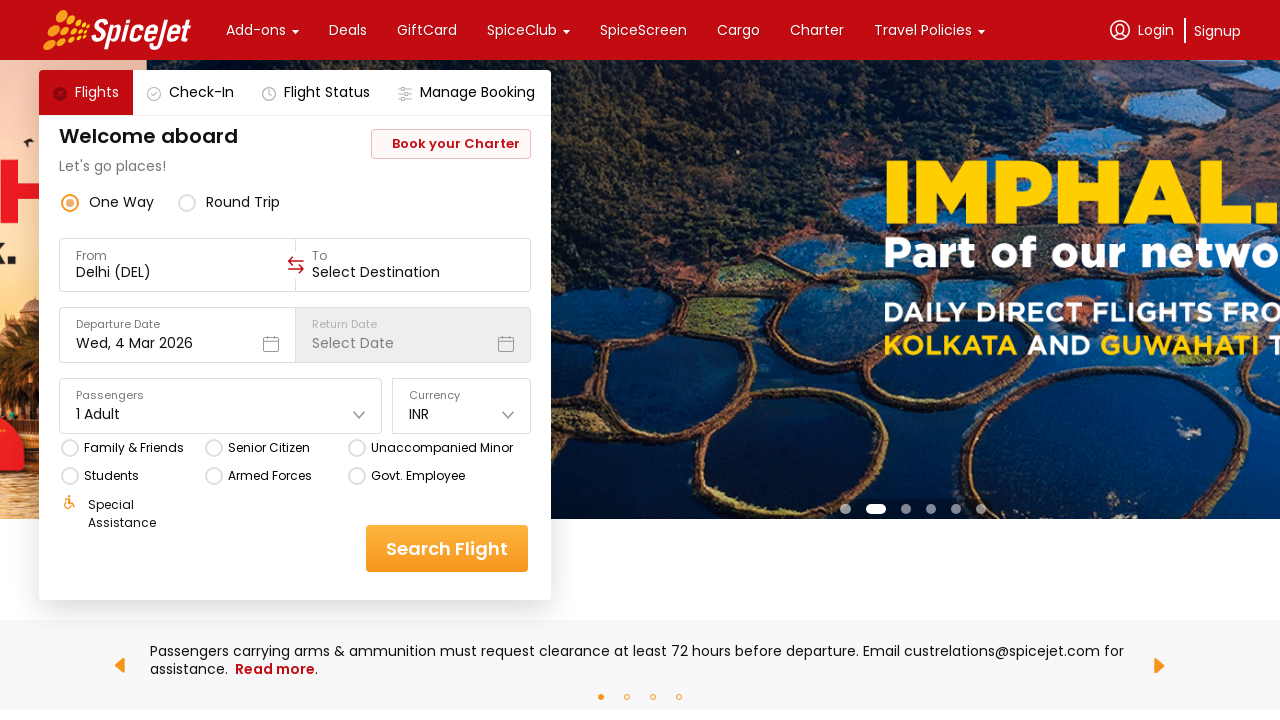

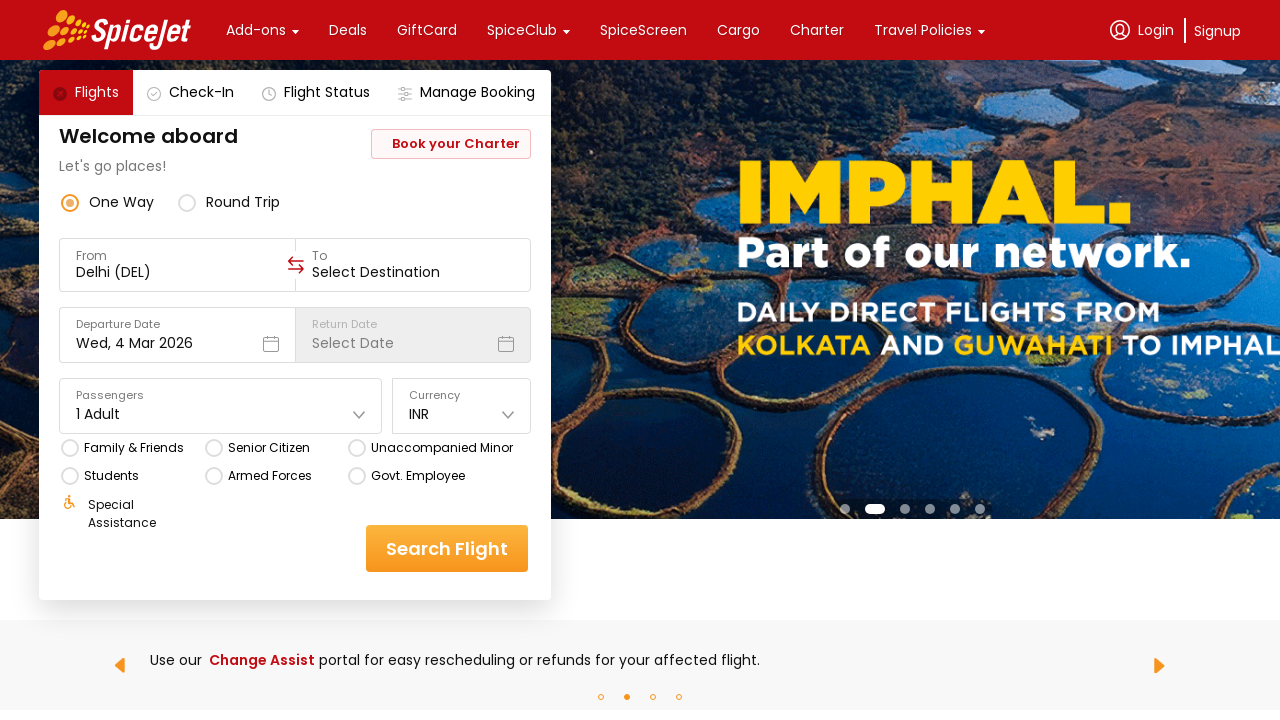